Tests bootstrap dropdown functionality by clicking the dropdown button and selecting an option from the menu

Starting URL: https://seleniumpractise.blogspot.com/2016/08/bootstrap-dropdown-example-for-selenium.html

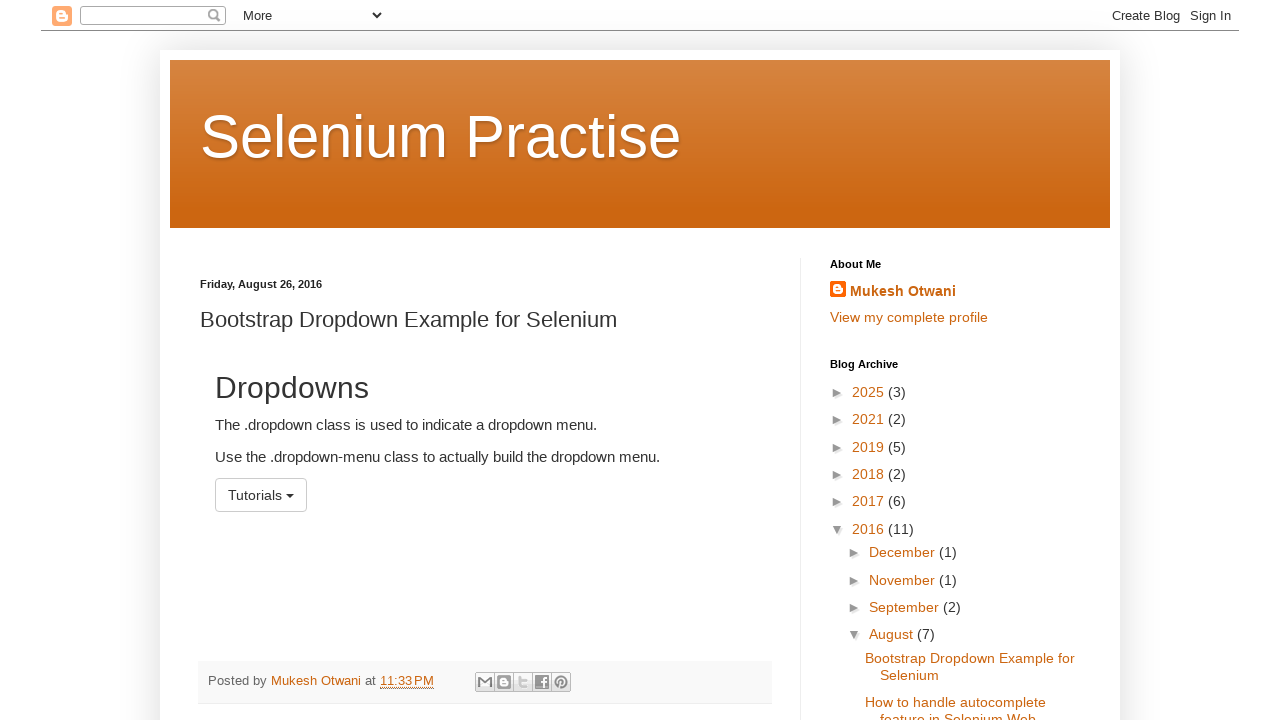

Retrieved all menu items from the page
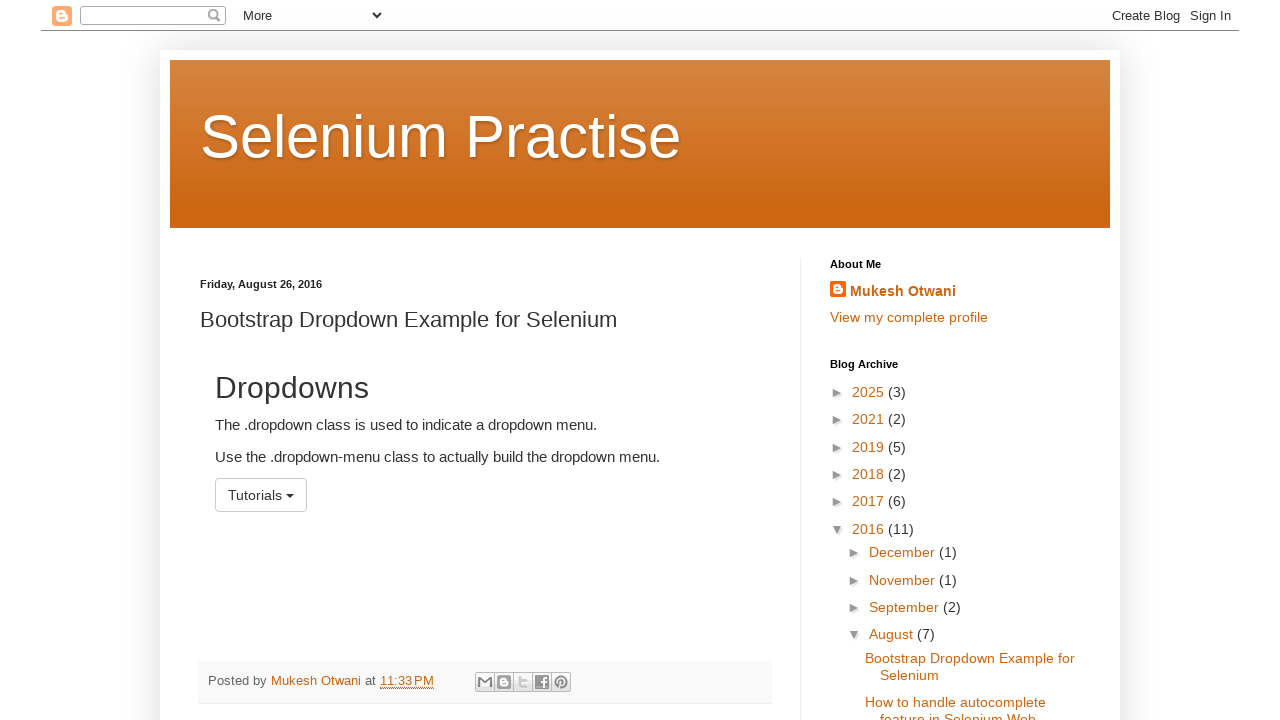

Printed text and href attributes of all menu items
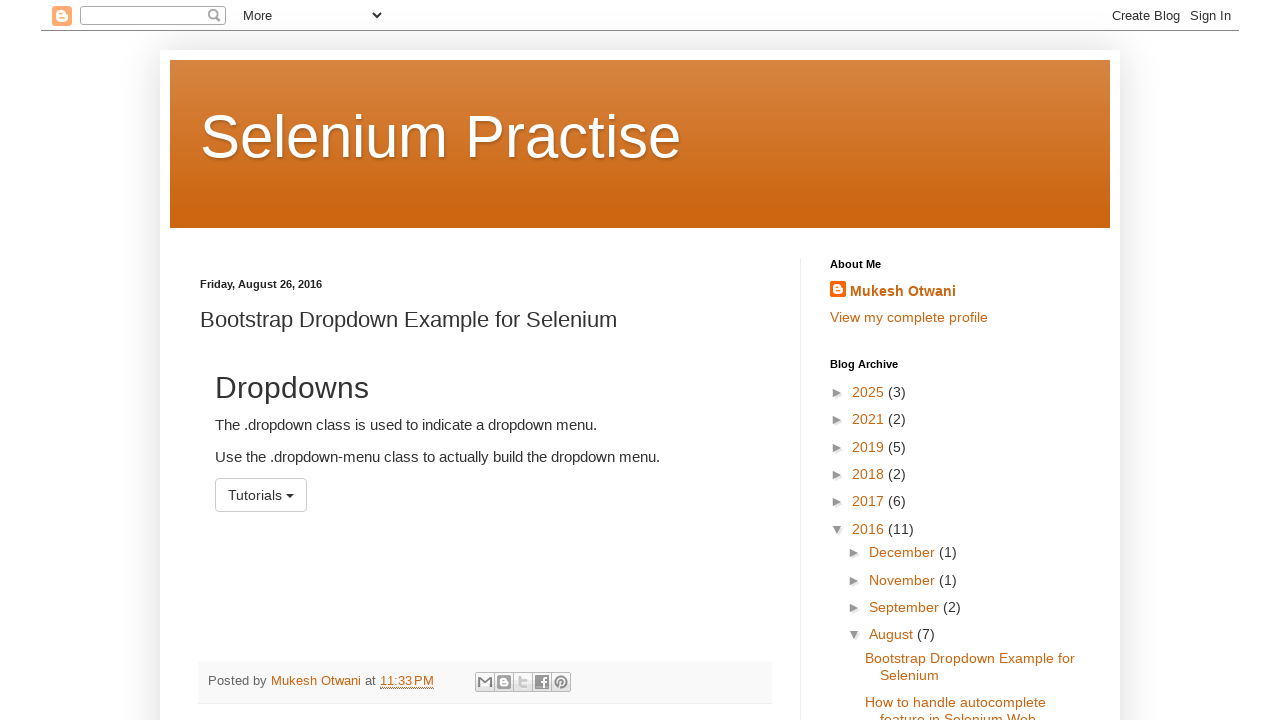

Clicked the Tutorial dropdown button at (261, 495) on button:has-text('Tutorial')
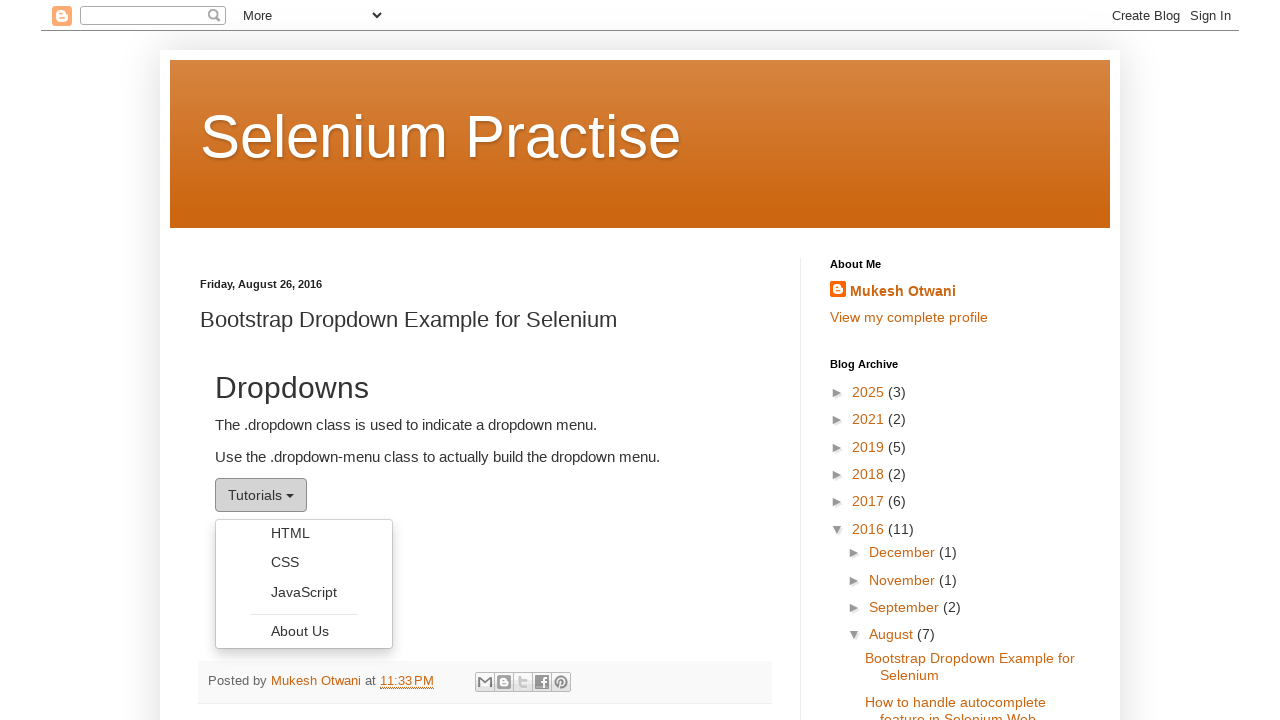

Dropdown menu became visible
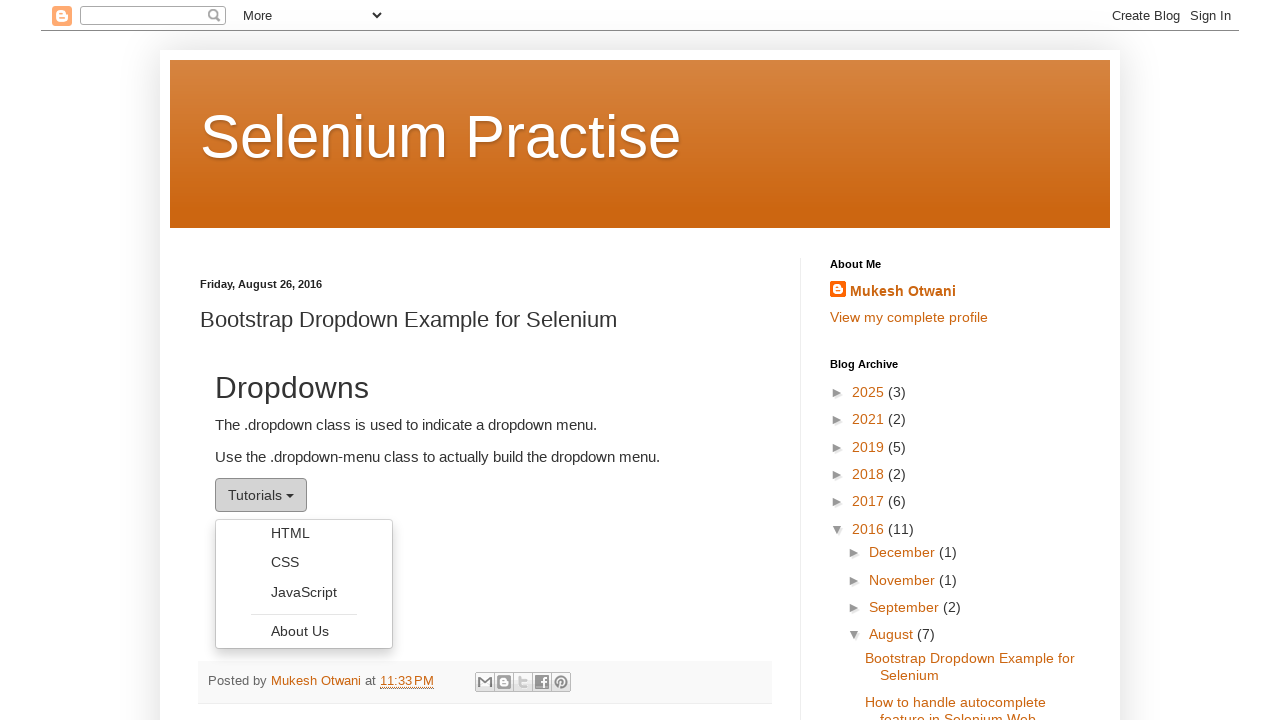

Retrieved all dropdown menu options
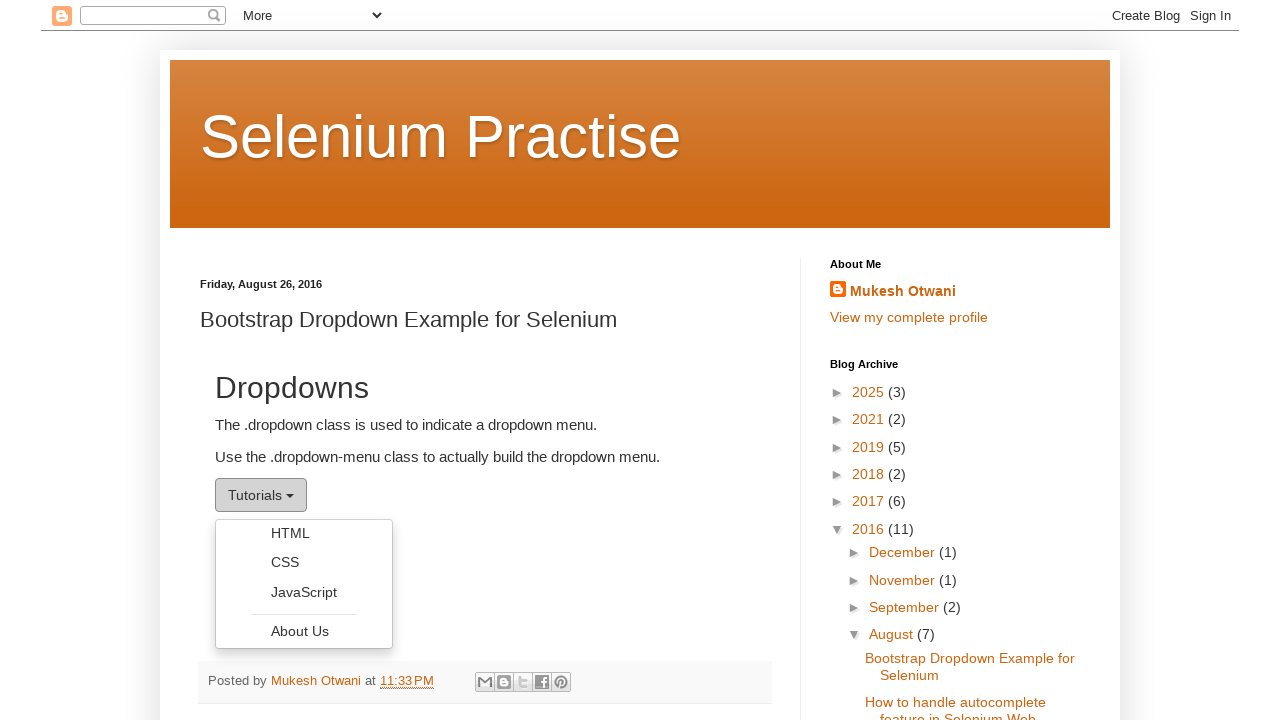

Clicked JavaScript option from the dropdown menu at (304, 592) on ul[role='menu'] li >> nth=2
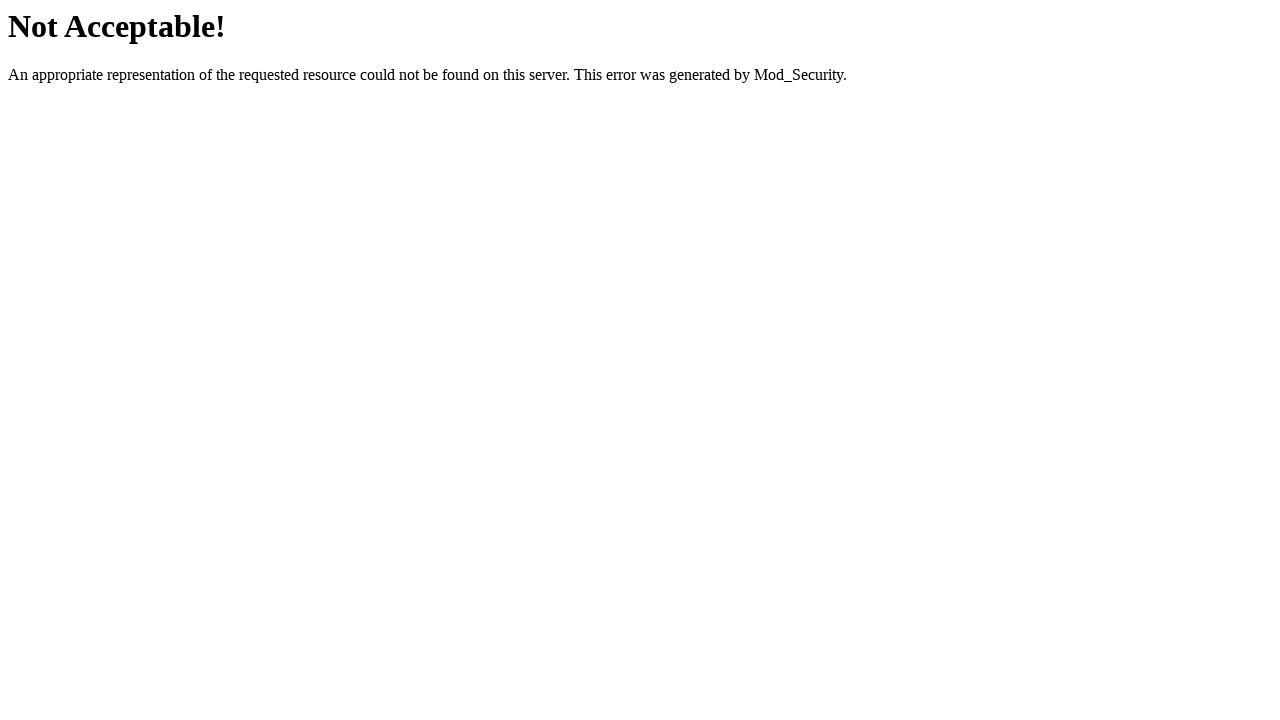

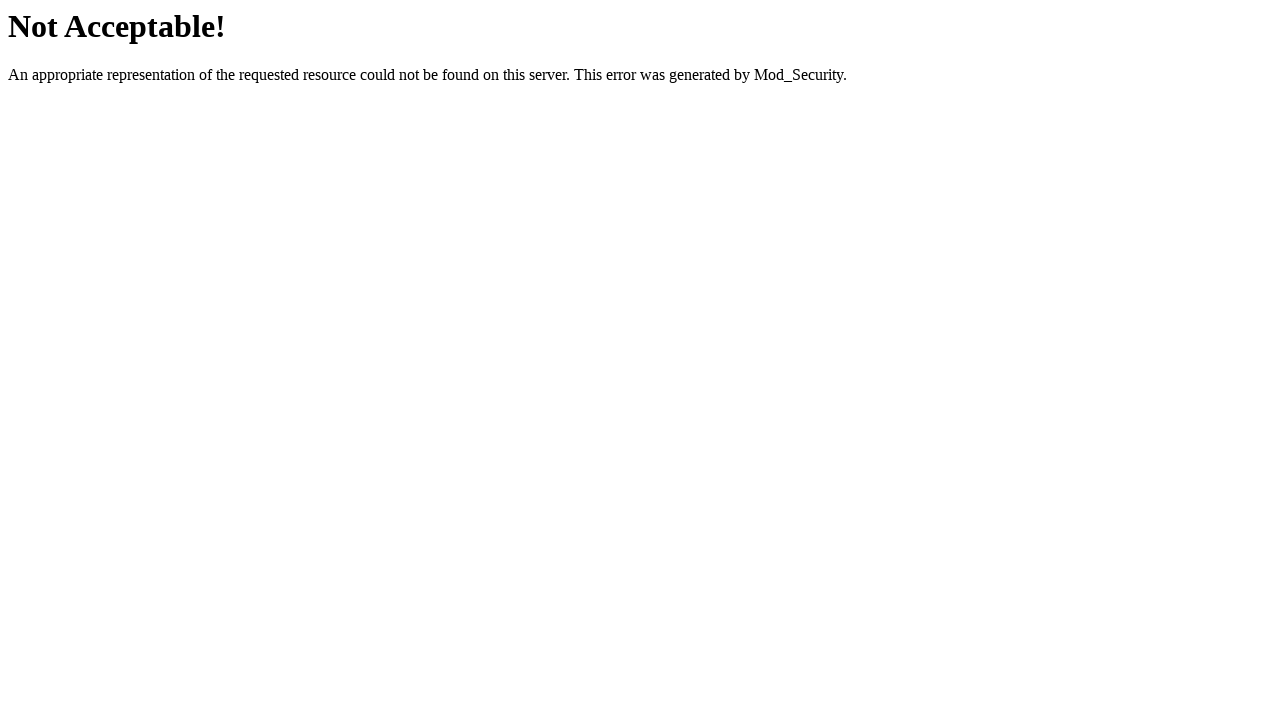